Navigates to AccuWeather's world weather page in Spanish and loads the page content

Starting URL: https://www.accuweather.com/es/world-weather

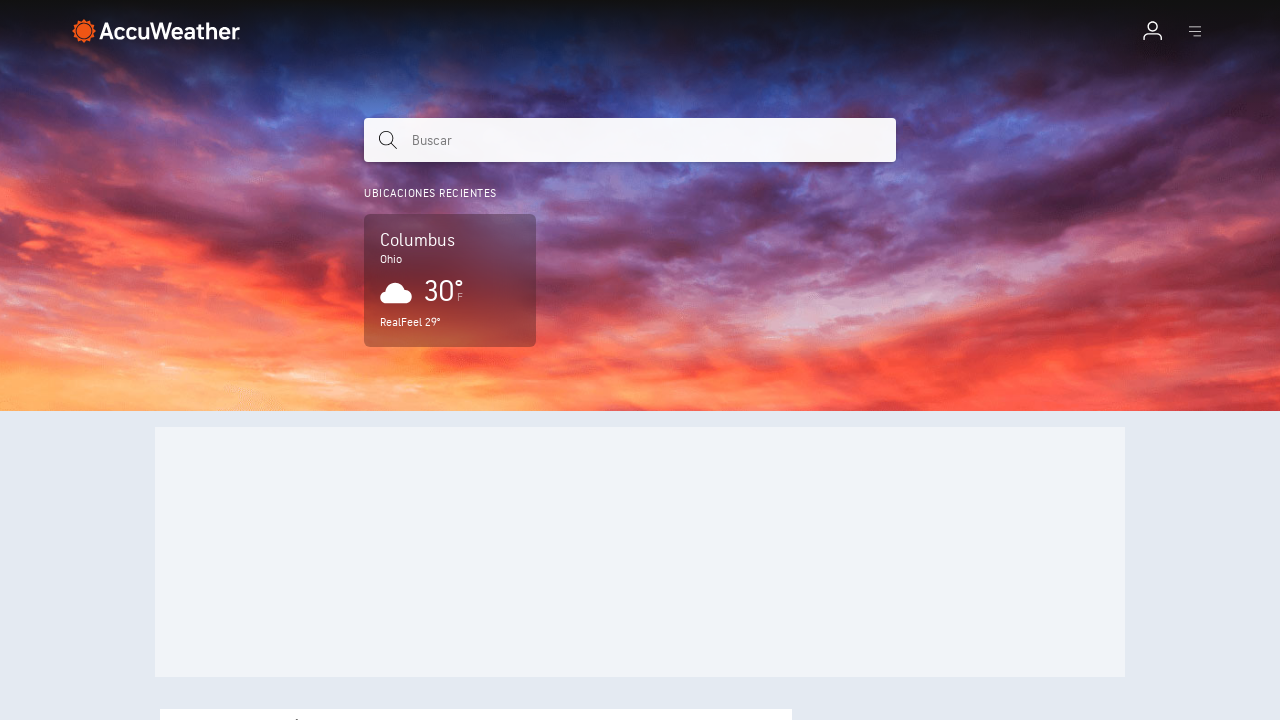

Navigated to AccuWeather world weather page in Spanish
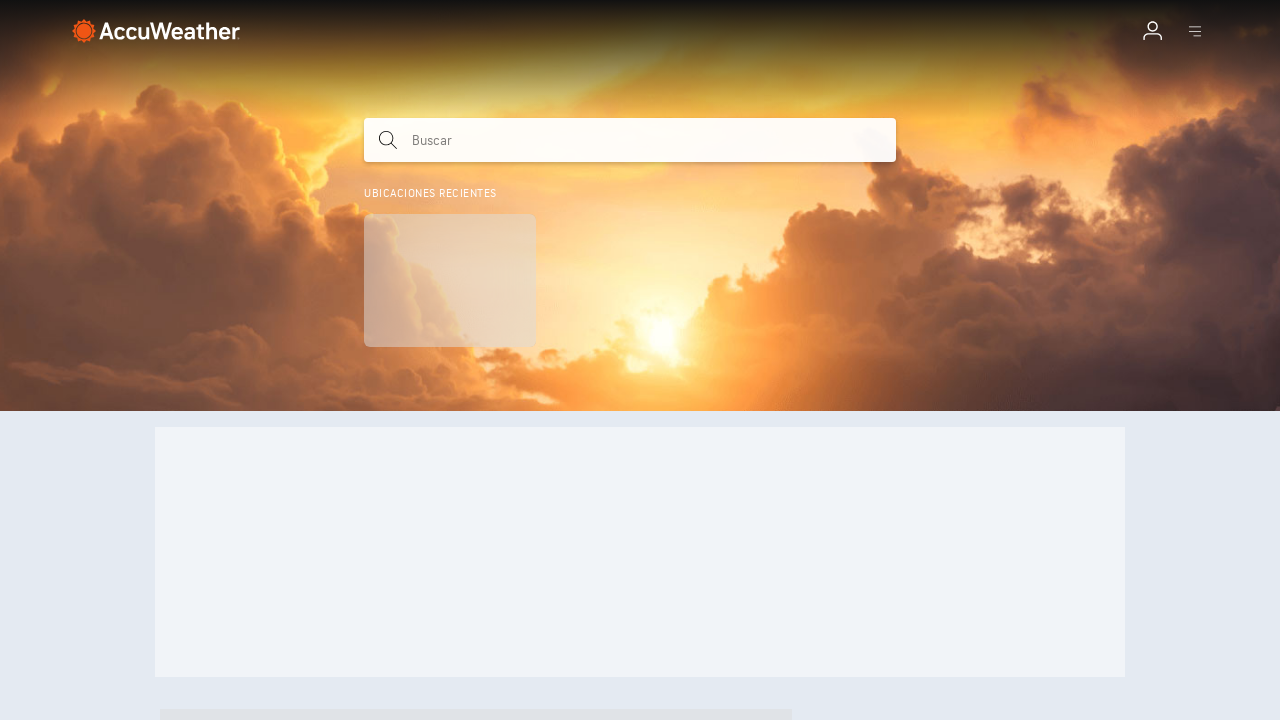

Page DOM content fully loaded
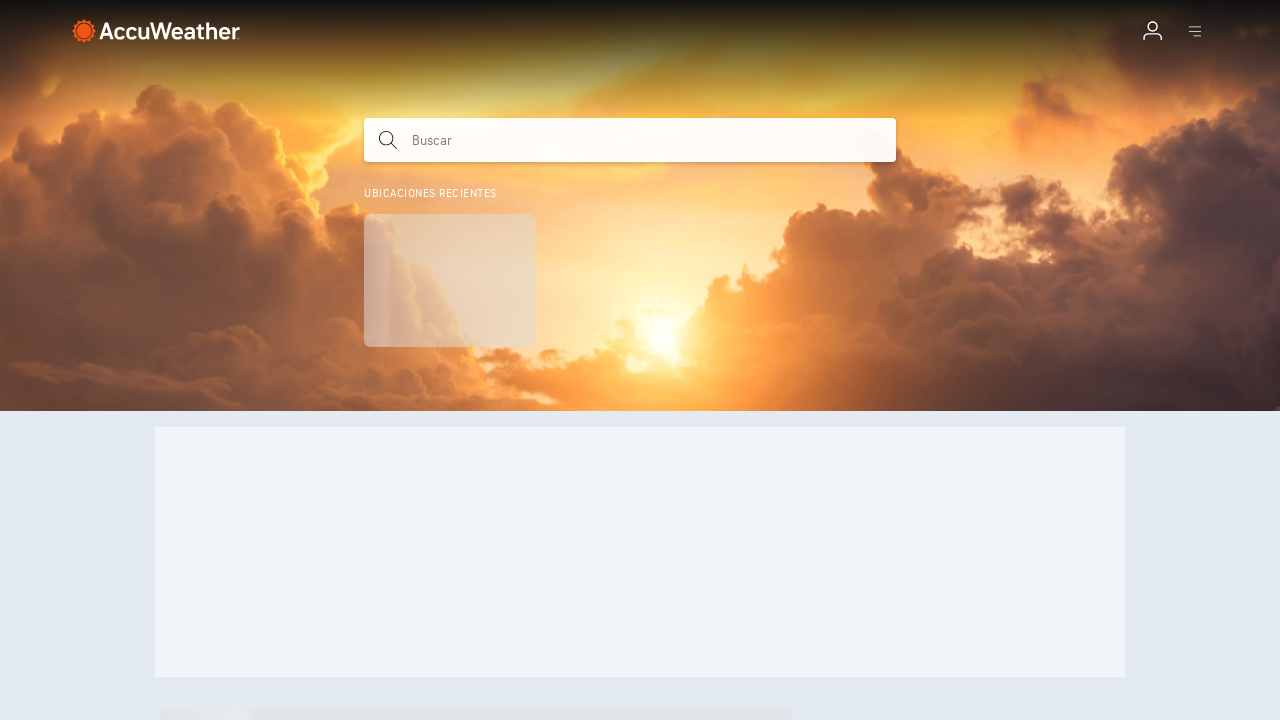

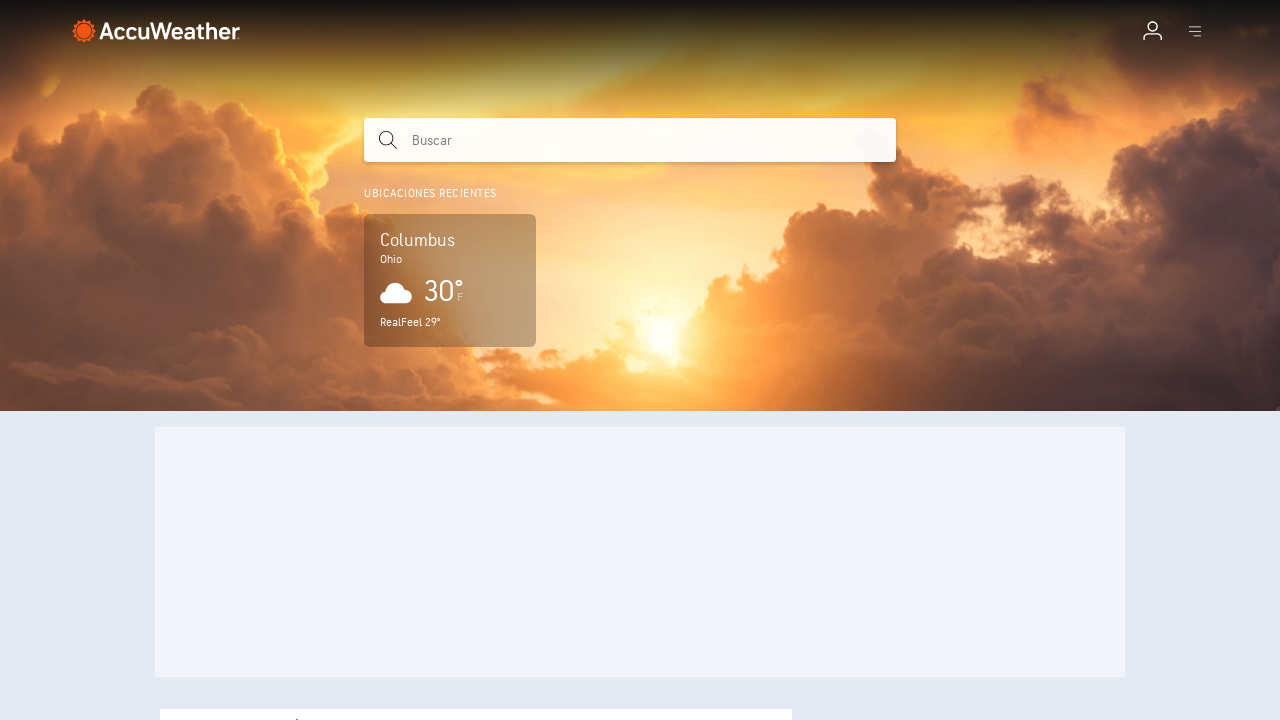